Tests the forgot login info functionality by navigating to the customer lookup page, filling in customer details, and verifying an error message appears when information is not found

Starting URL: https://parabank.parasoft.com/parabank/index.htm

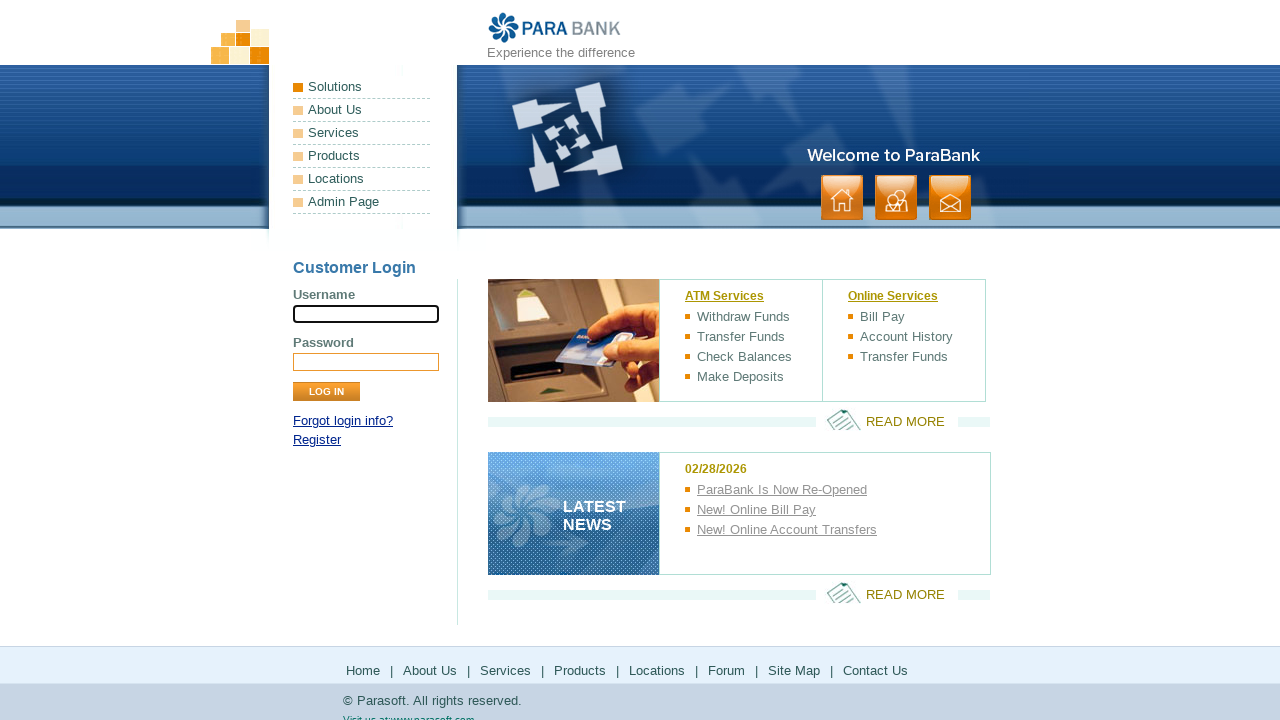

Clicked 'Forgot login info?' link at (343, 421) on a:has-text('Forgot login info?')
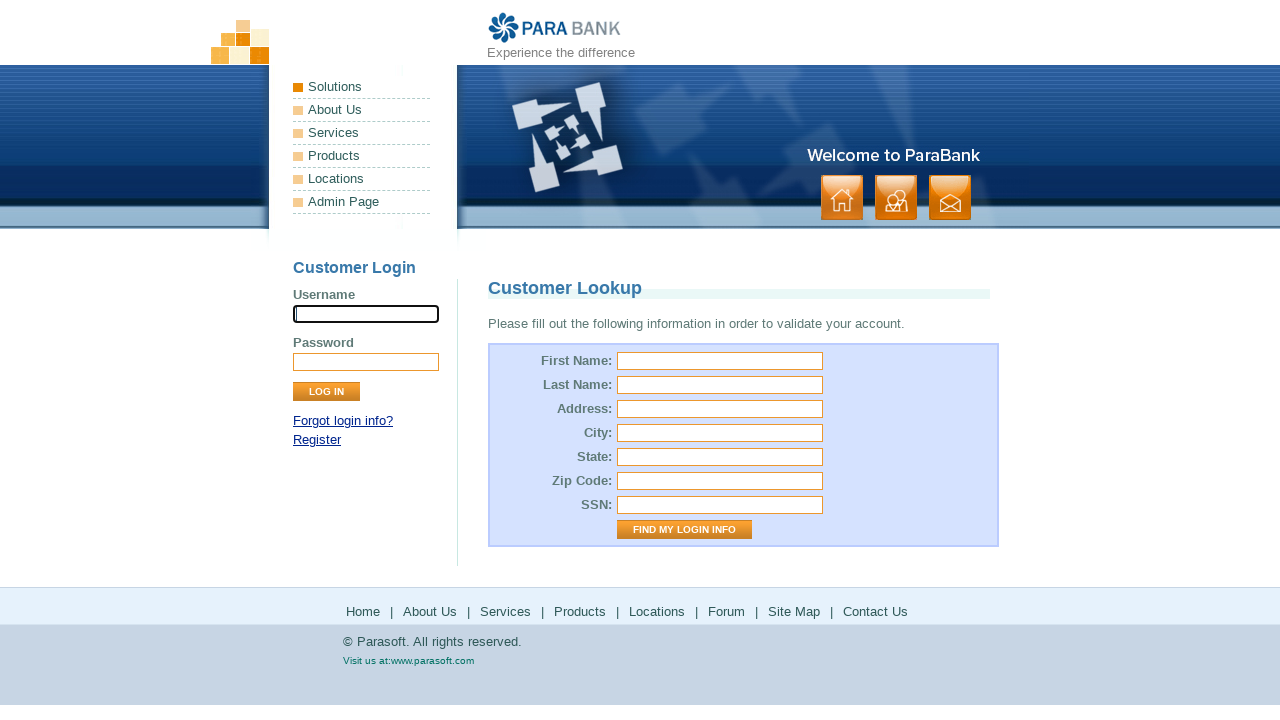

Customer lookup page loaded
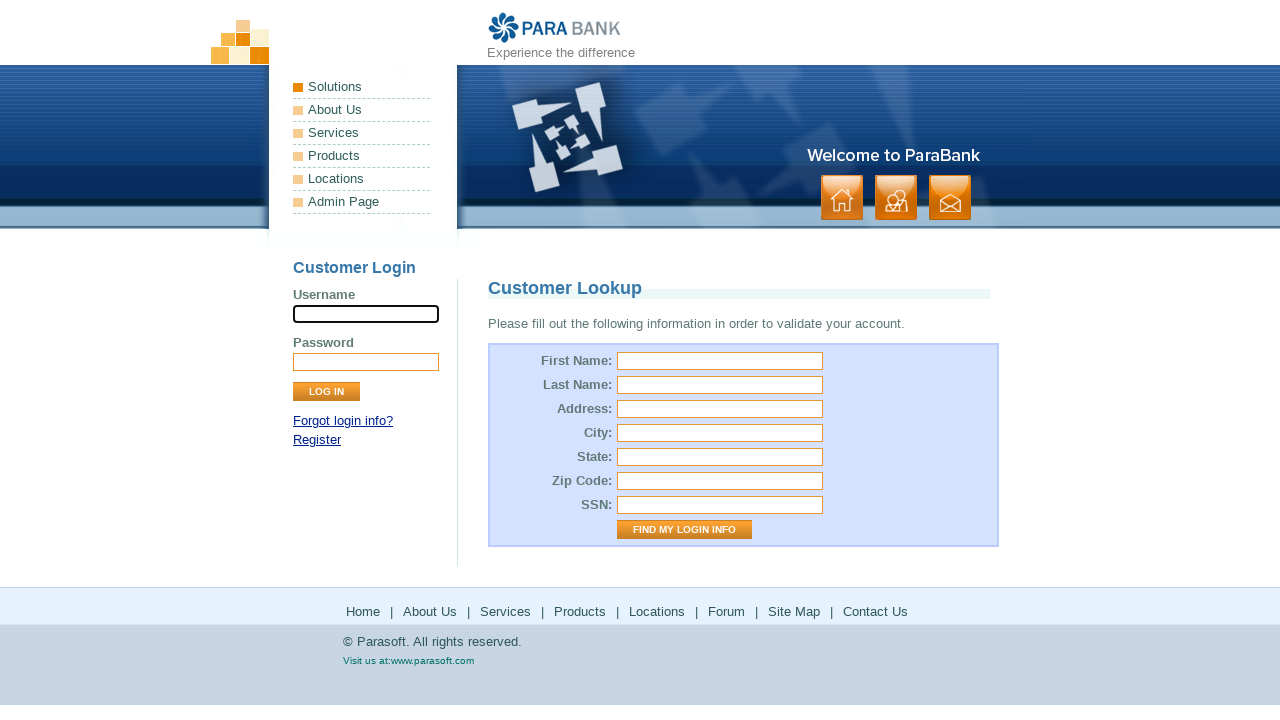

Filled first name field with 'user' on #firstName
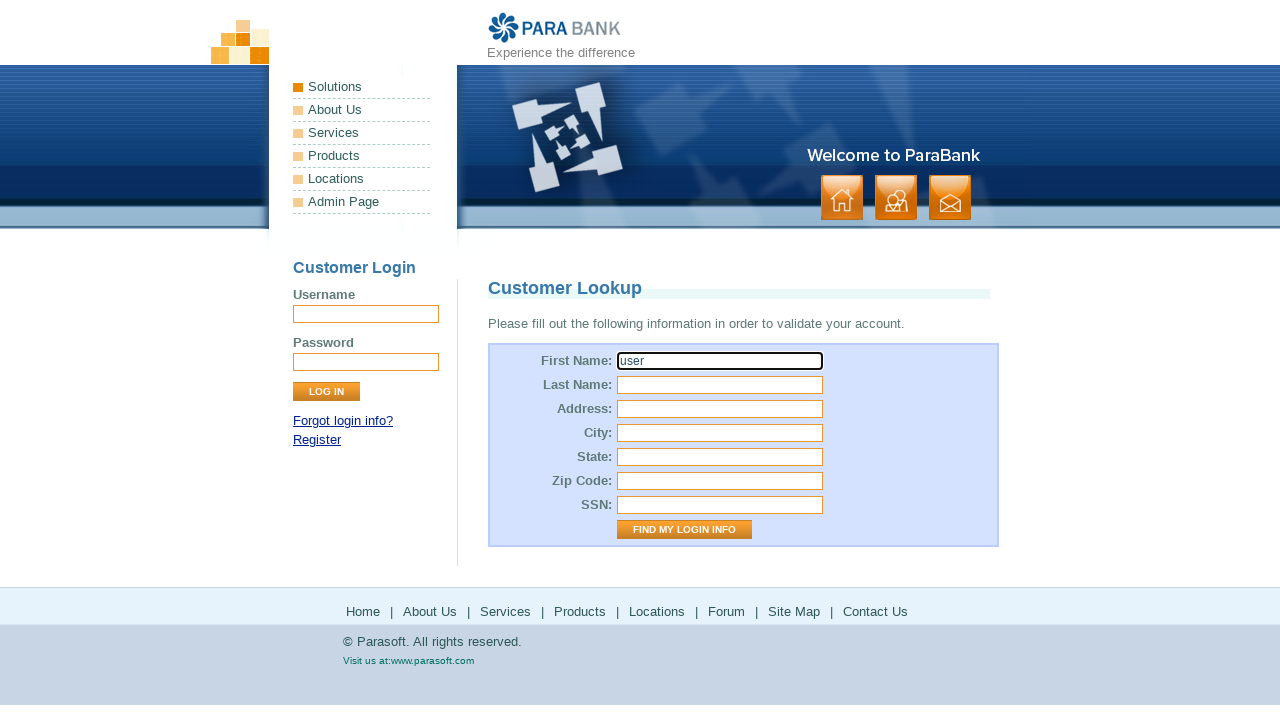

Filled last name field with 'User_user' on #lastName
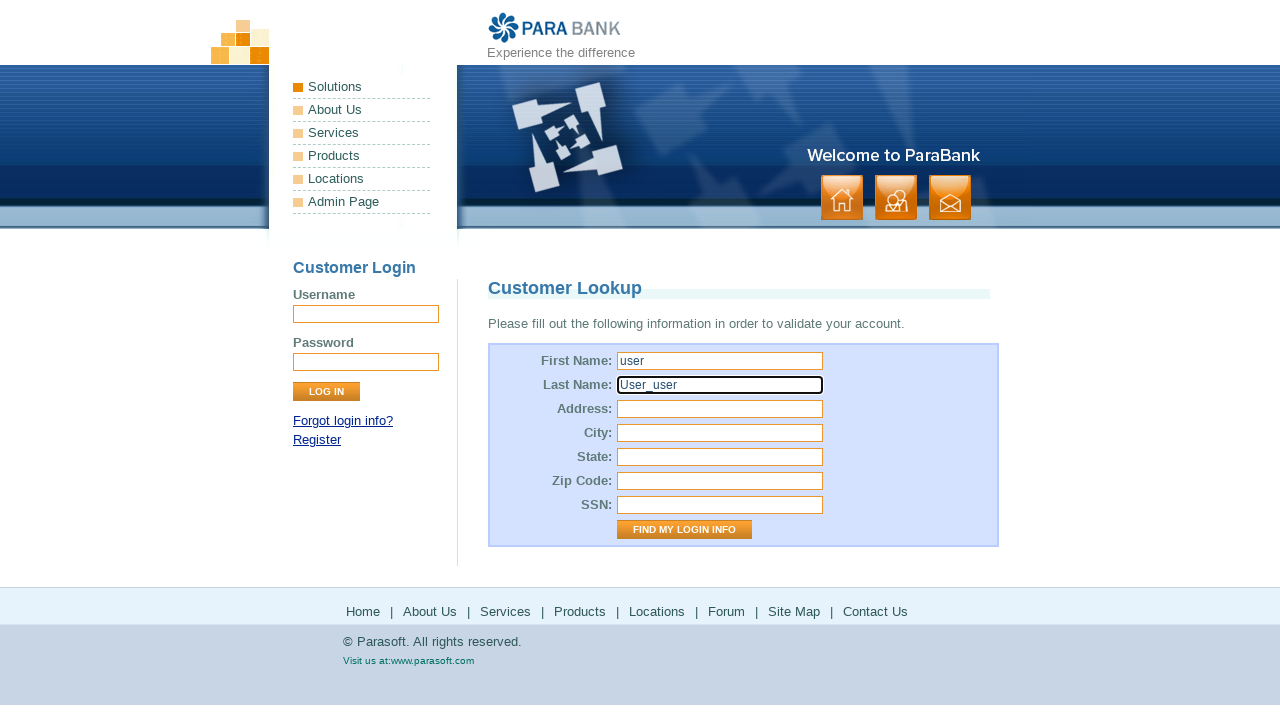

Filled street address field with 'USA' on #address\.street
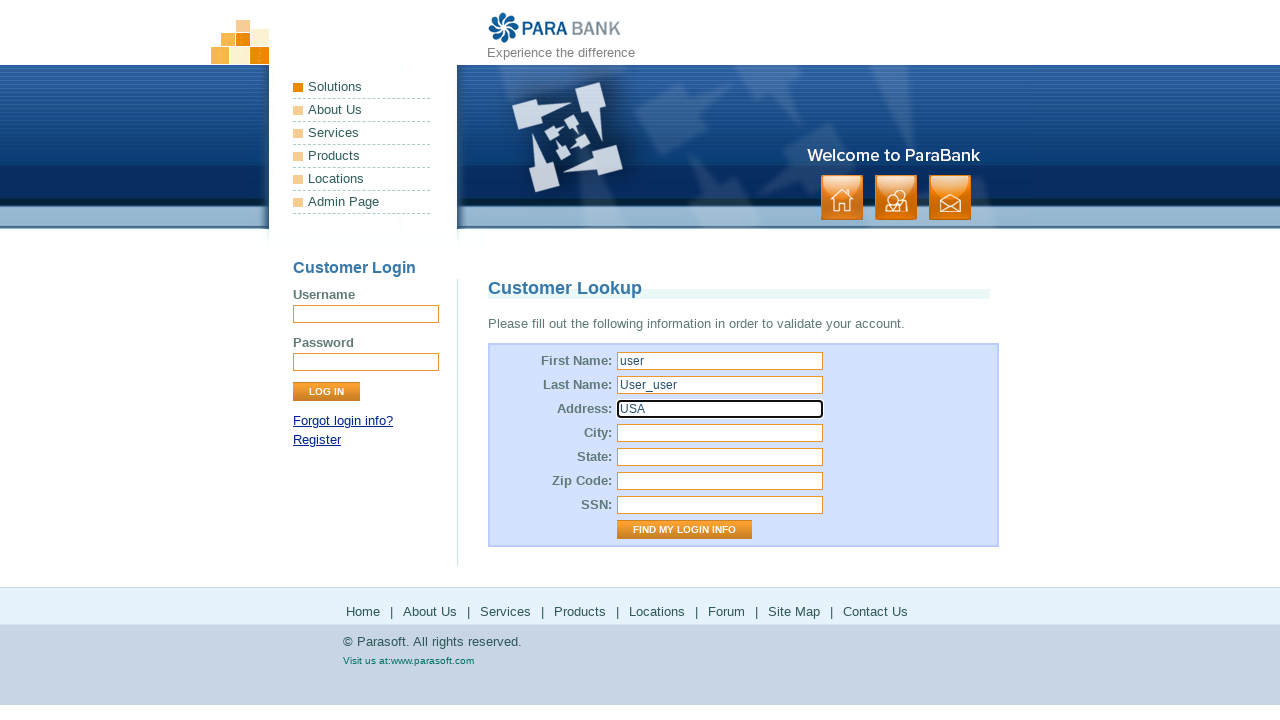

Filled city field with 'LOS ANGELES' on #address\.city
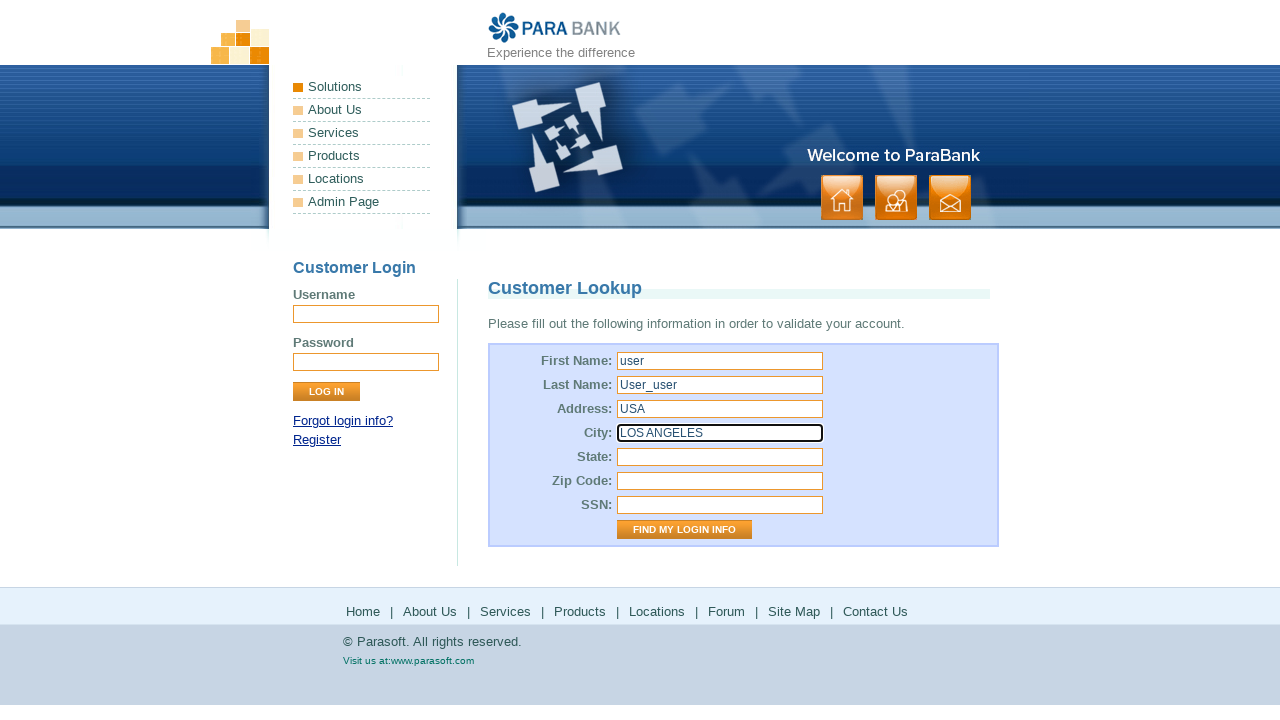

Filled state field with 'California' on #address\.state
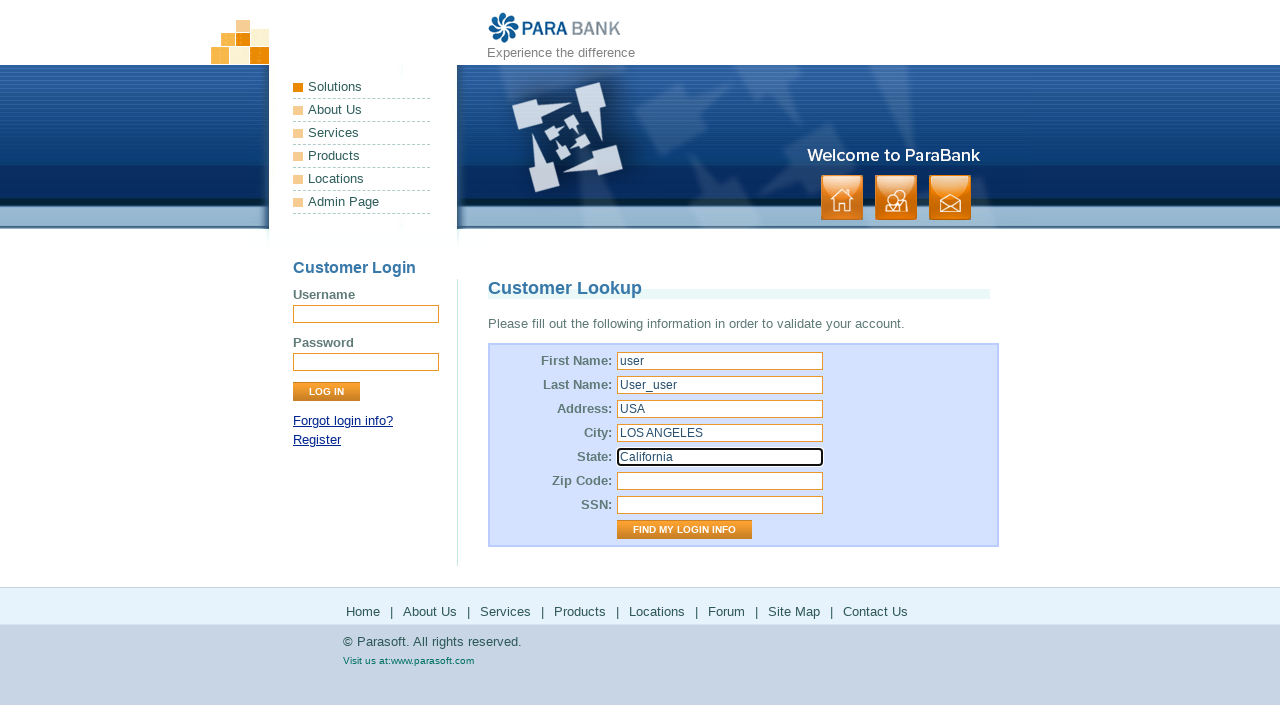

Filled zip code field with '123456' on #address\.zipCode
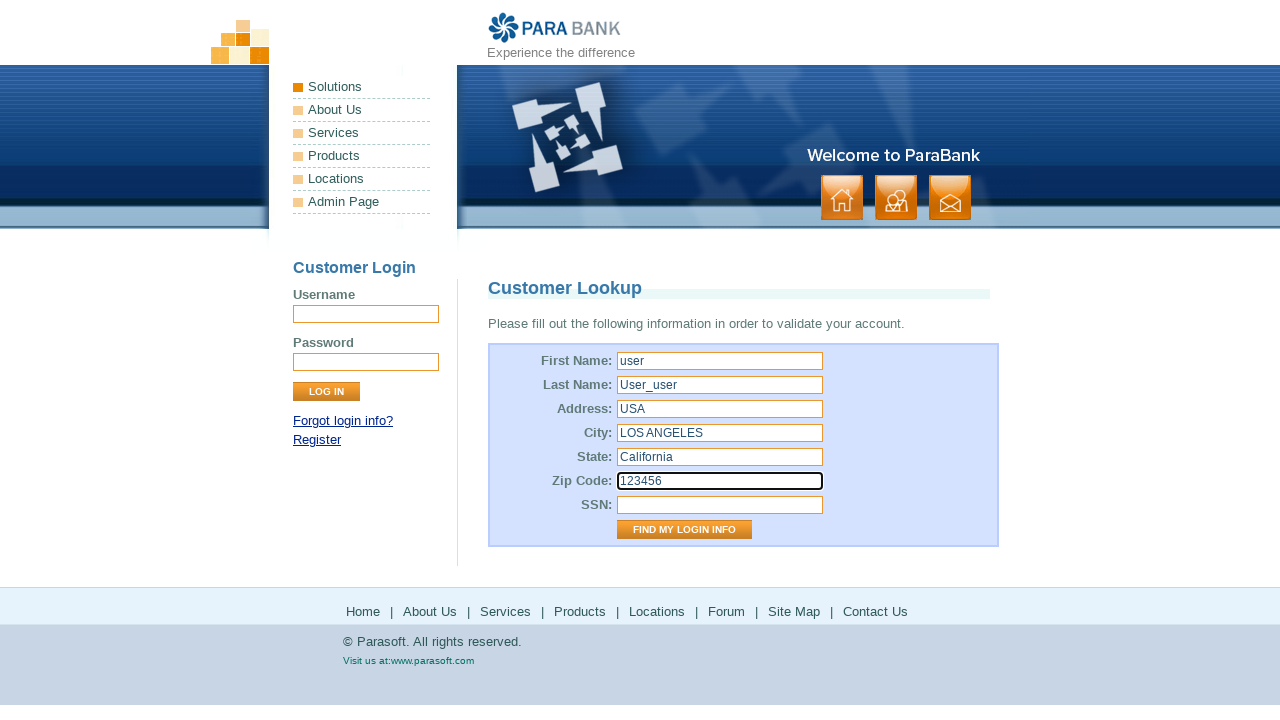

Filled SSN field with '123fff' on #ssn
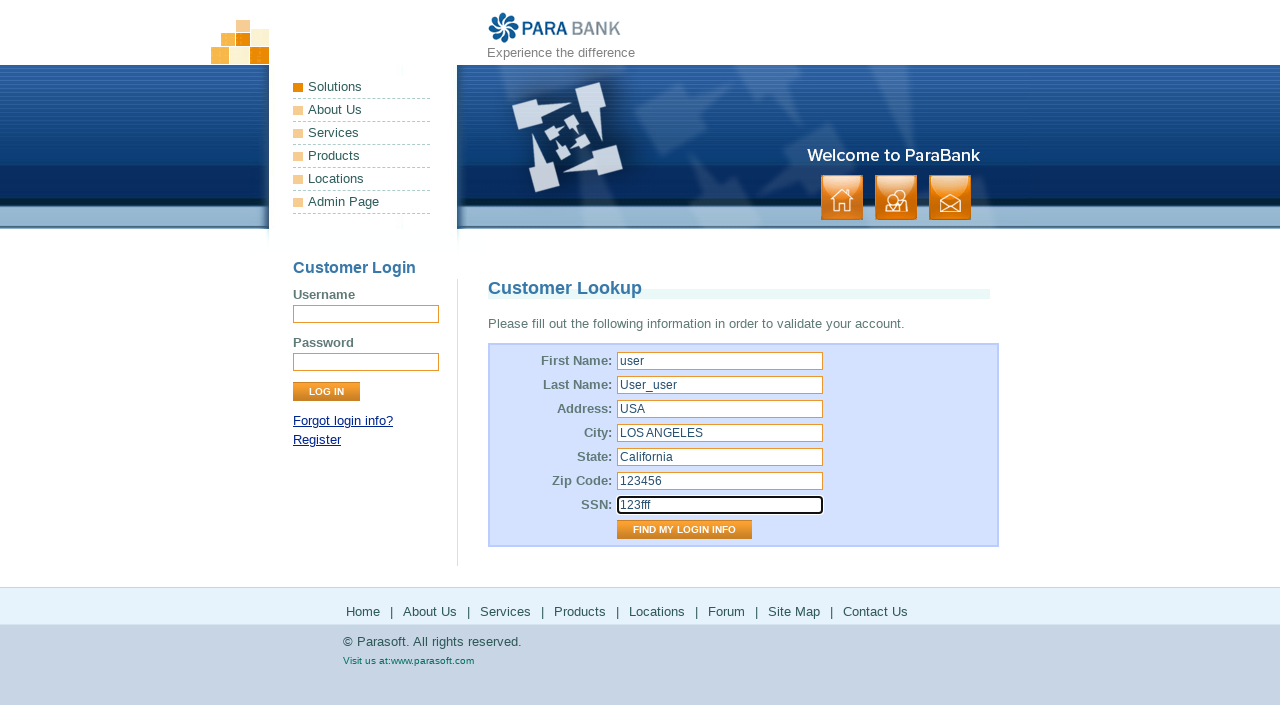

Clicked 'Find My Login Info' submit button at (684, 530) on input[value='Find My Login Info']
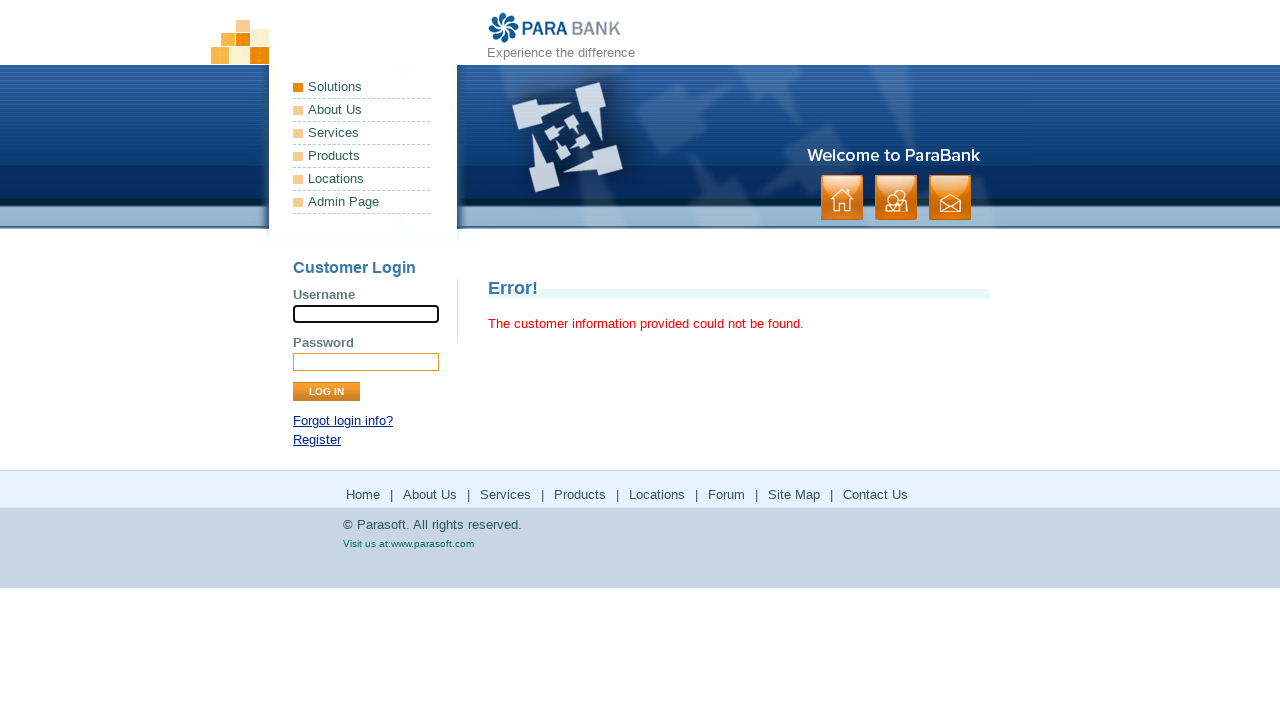

Error message appeared indicating customer information not found
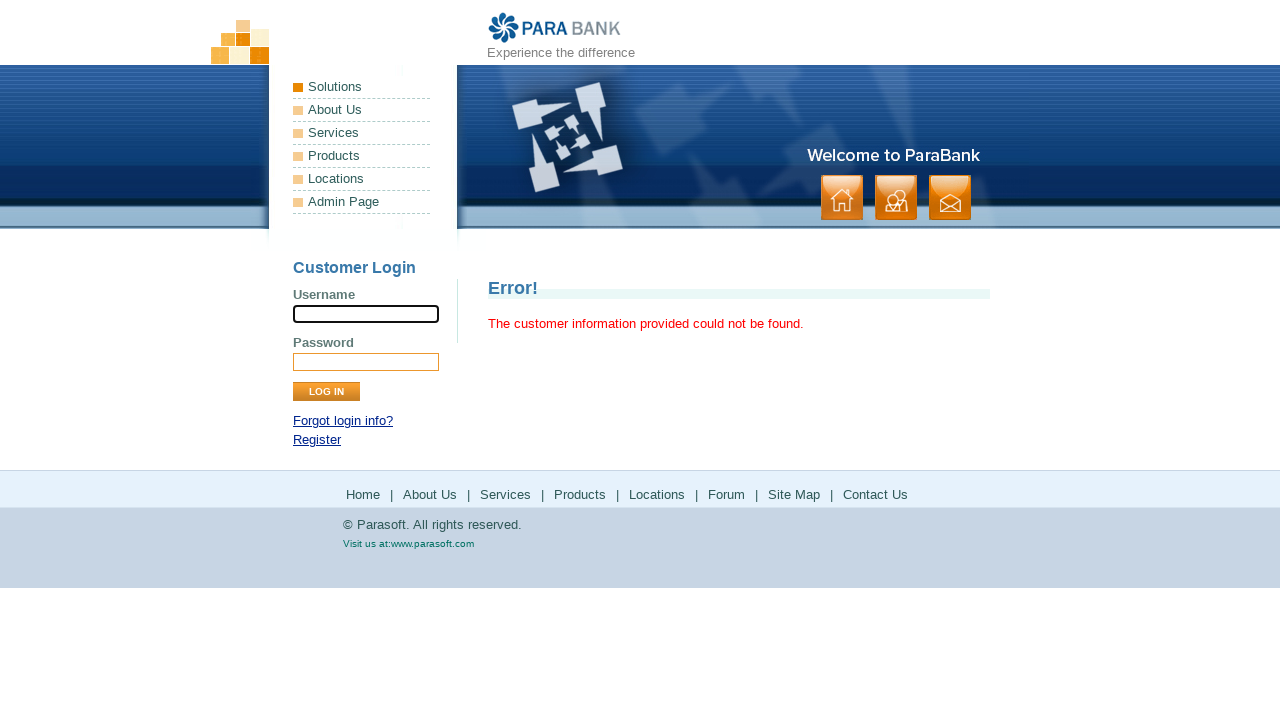

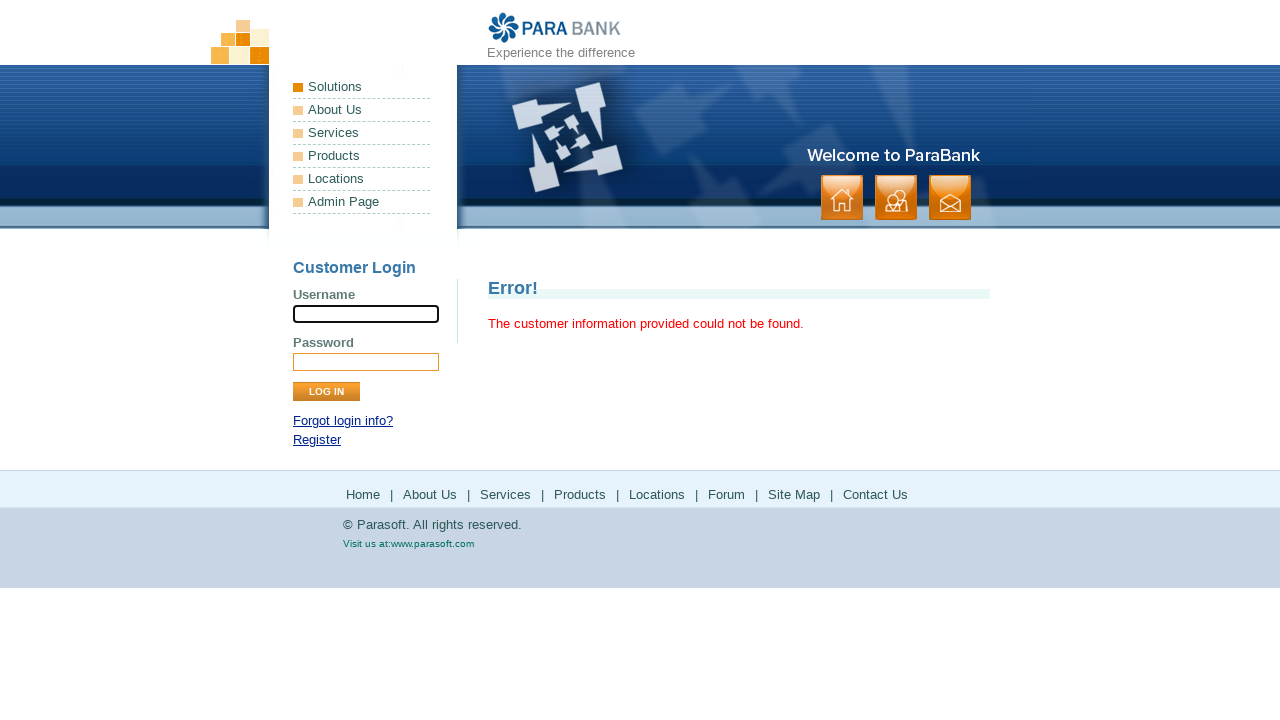